Tests radio button functionality by clicking the "Yes" radio button option

Starting URL: https://demoqa.com/radio-button

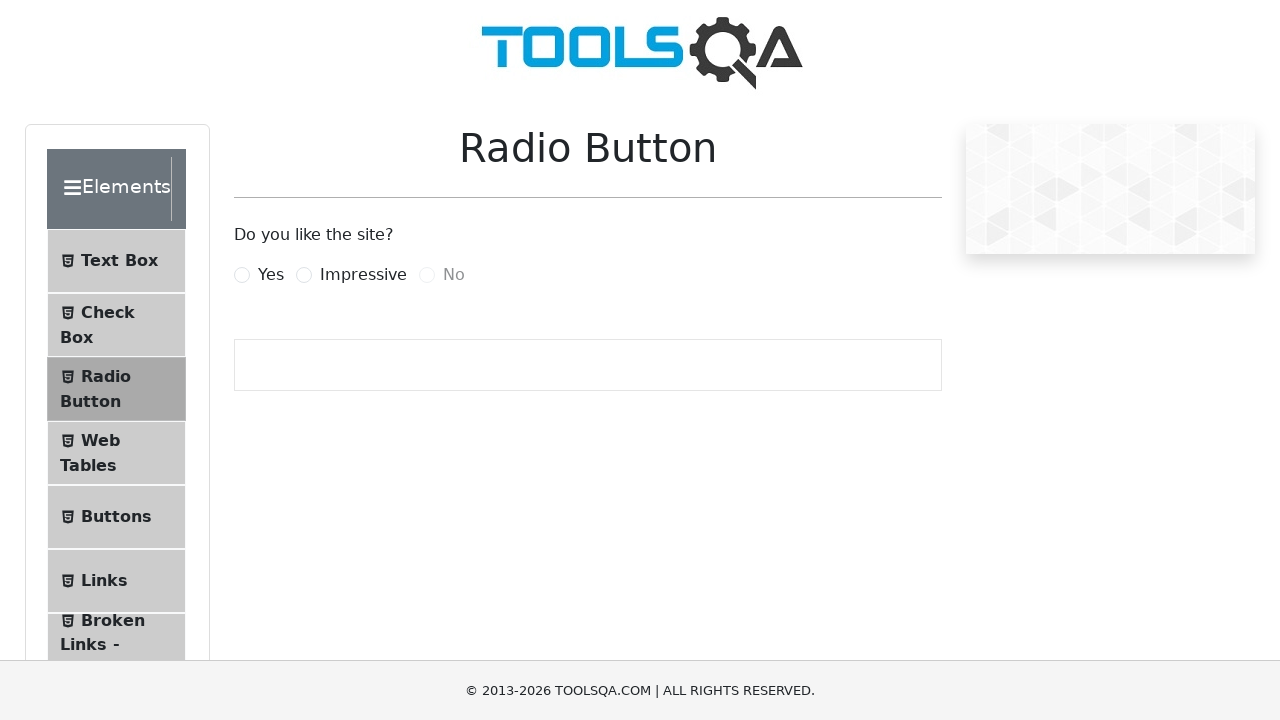

Navigated to radio button demo page
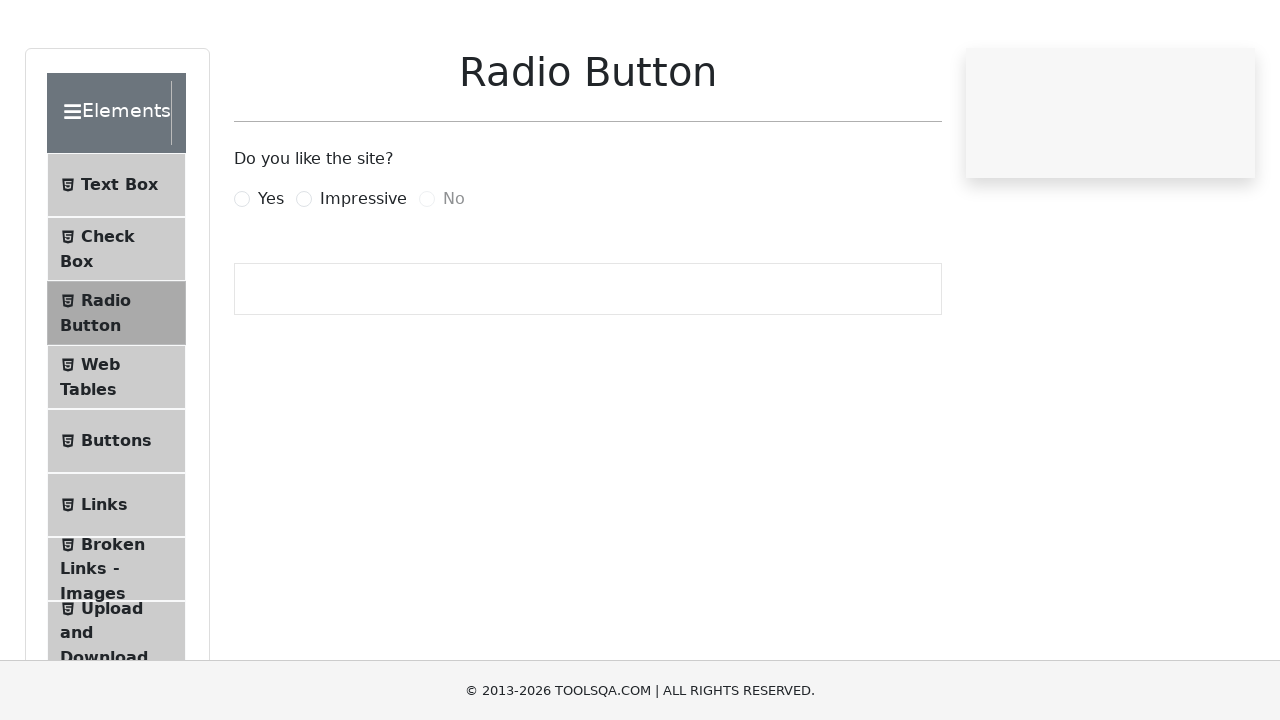

Clicked the 'Yes' radio button option at (271, 275) on label[for='yesRadio']
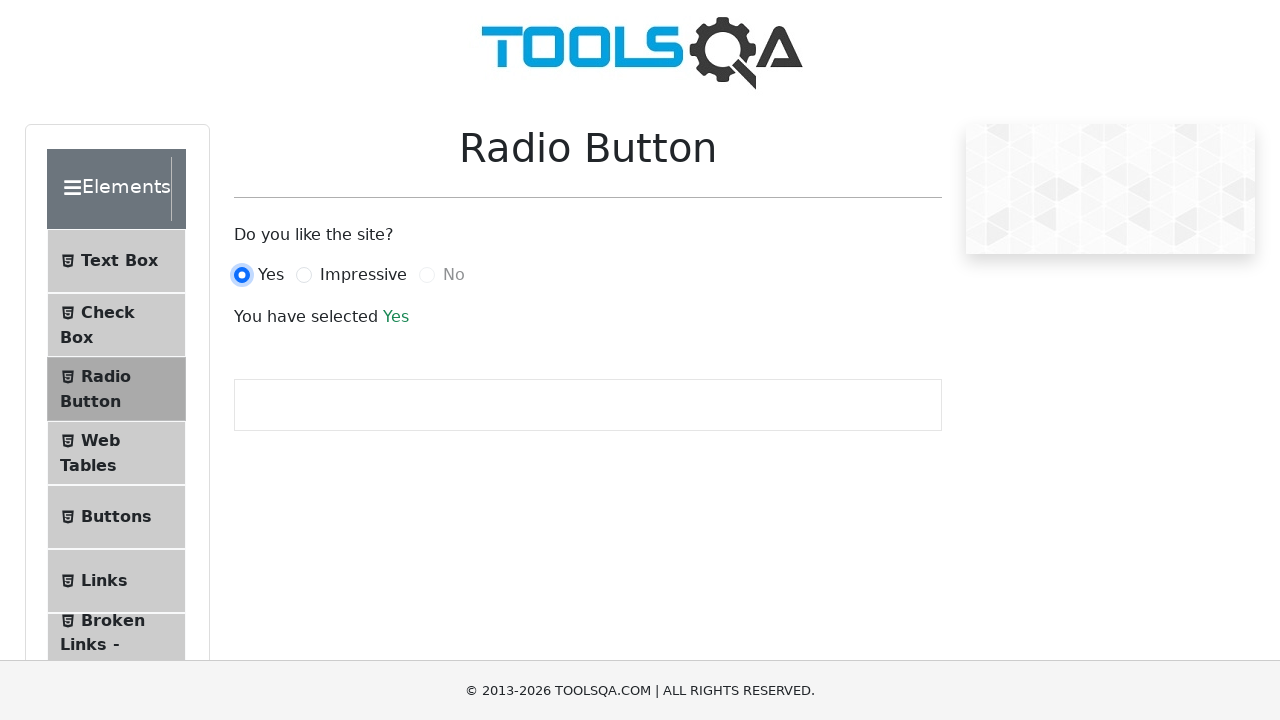

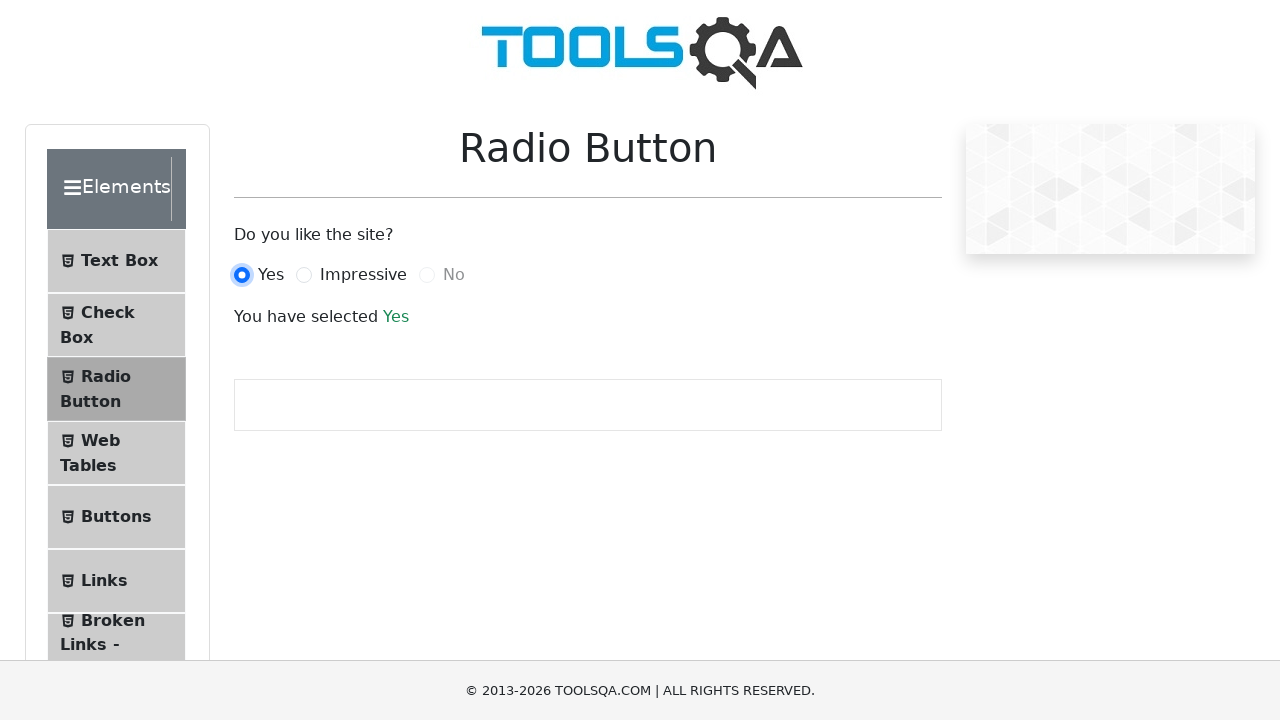